Tests the add/remove elements functionality by clicking the Add Element button multiple times

Starting URL: https://the-internet.herokuapp.com/add_remove_elements/

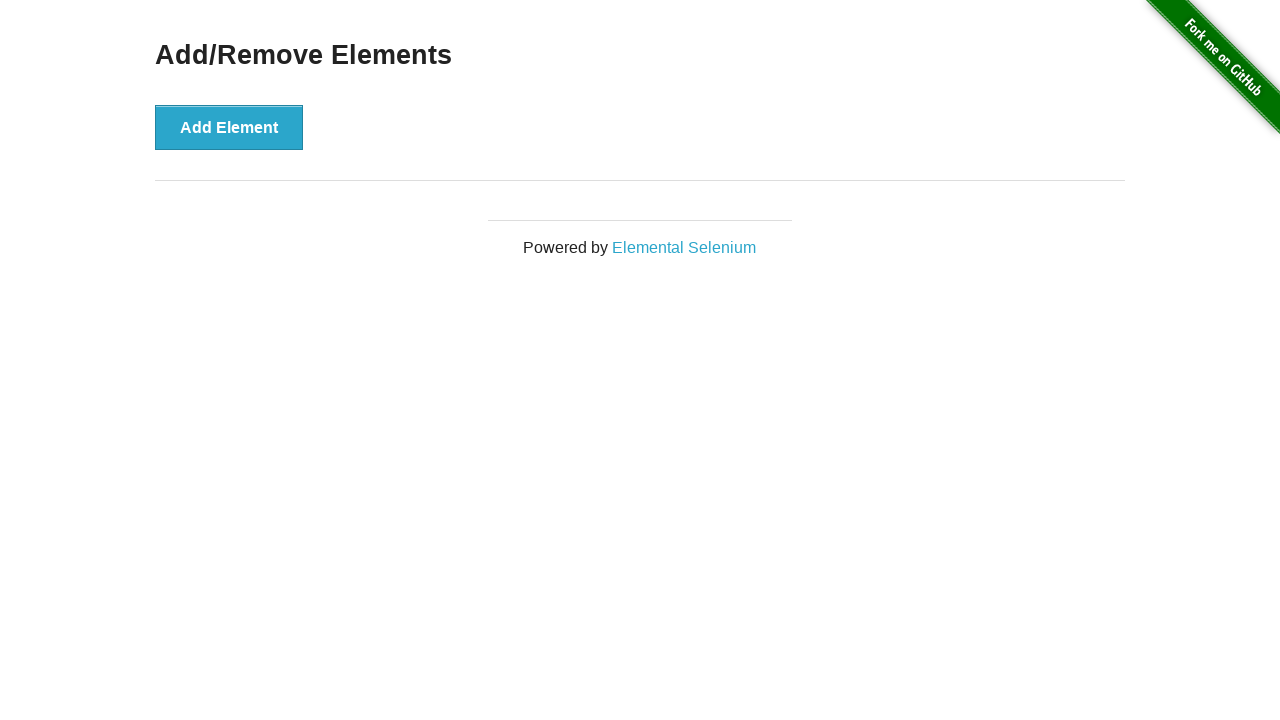

Clicked Add Element button (1st click) at (229, 127) on button
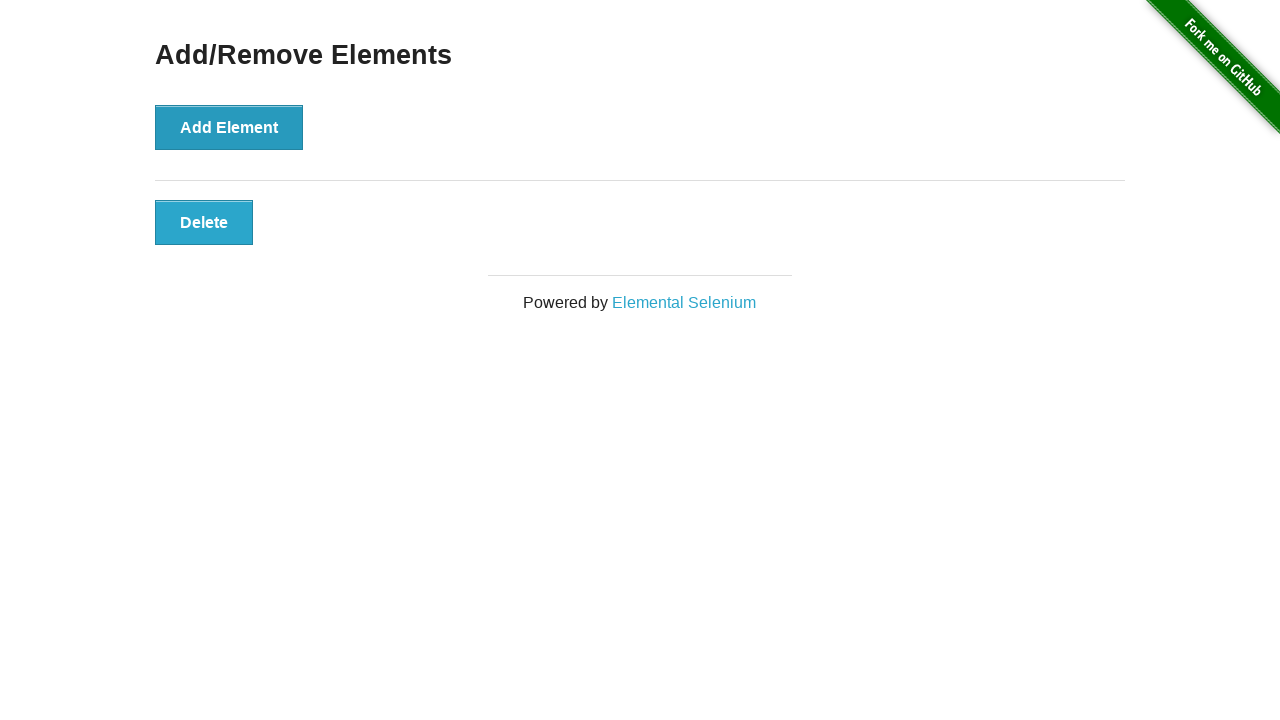

Clicked Add Element button (2nd click) at (229, 127) on button
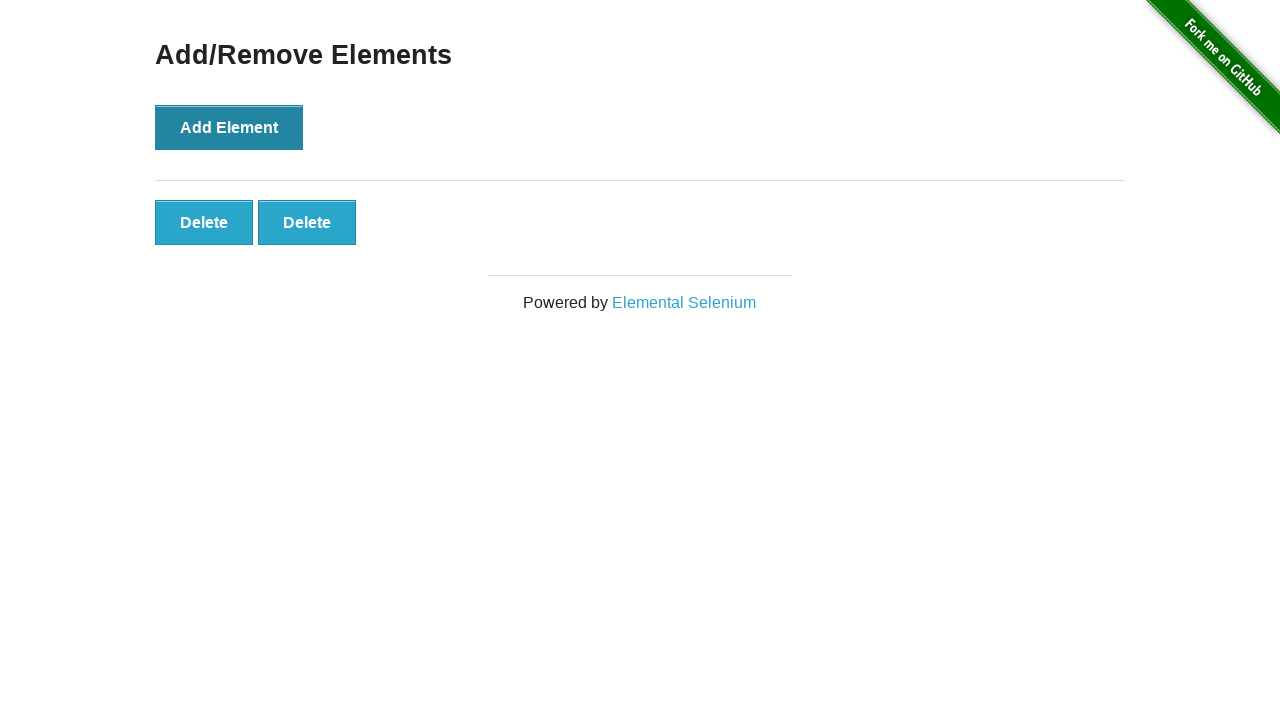

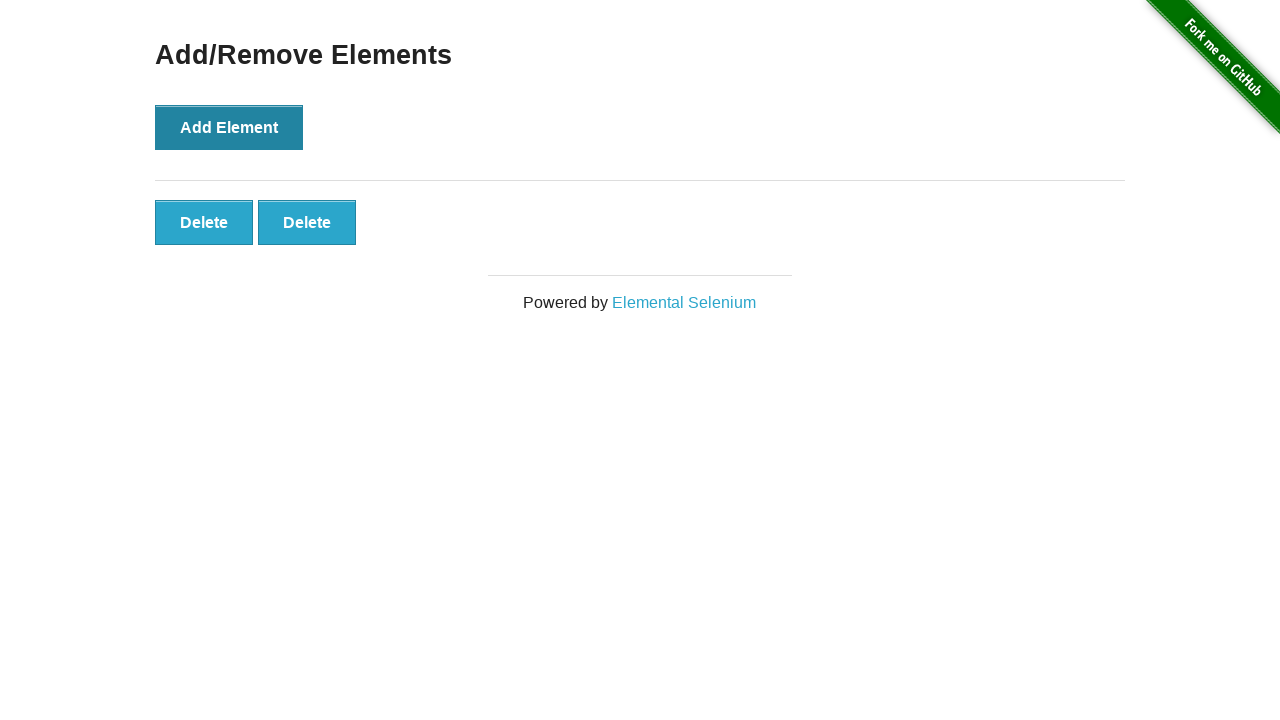